Tests the cryptocurrency selection dropdown by clicking it, selecting a cryptocurrency from the list, and verifying that the summary accordion becomes visible.

Starting URL: https://qa-buy.transfi.com/?apiKey=2ybWAQ398nDwXPla

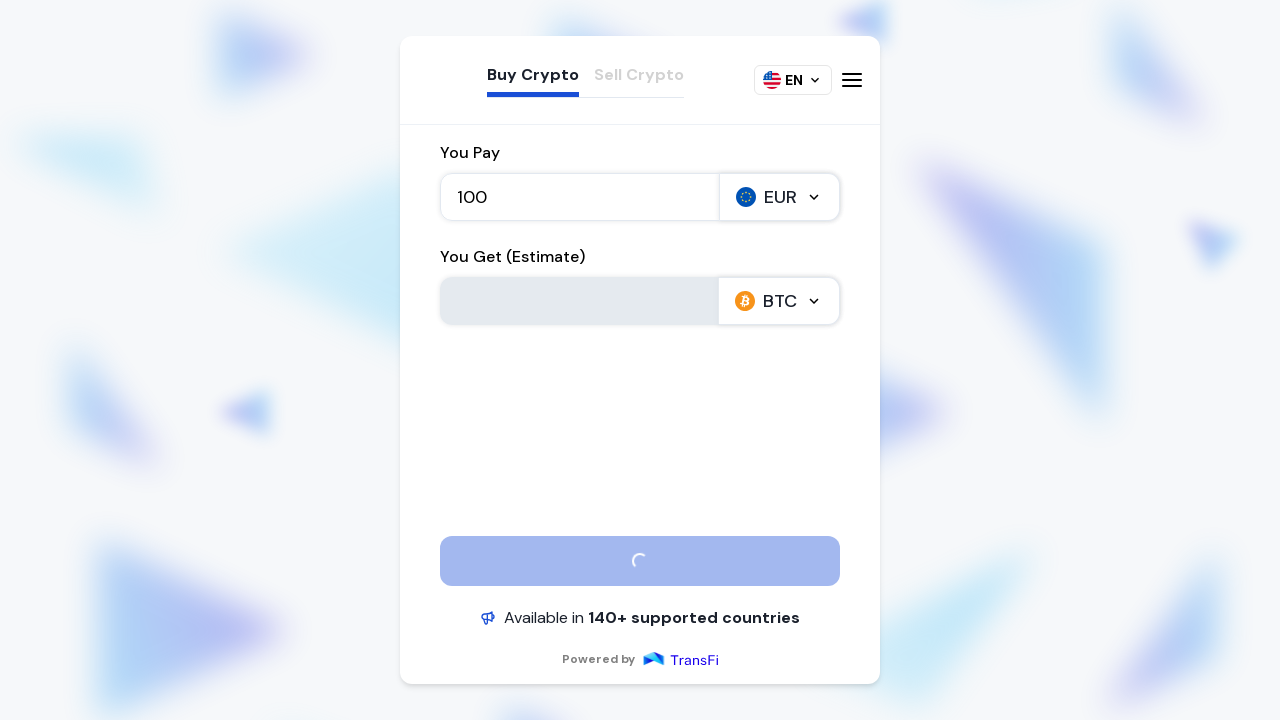

Clicked cryptocurrency dropdown (second dropdown on page) at (779, 301) on .chakra-input__right-addon >> nth=1
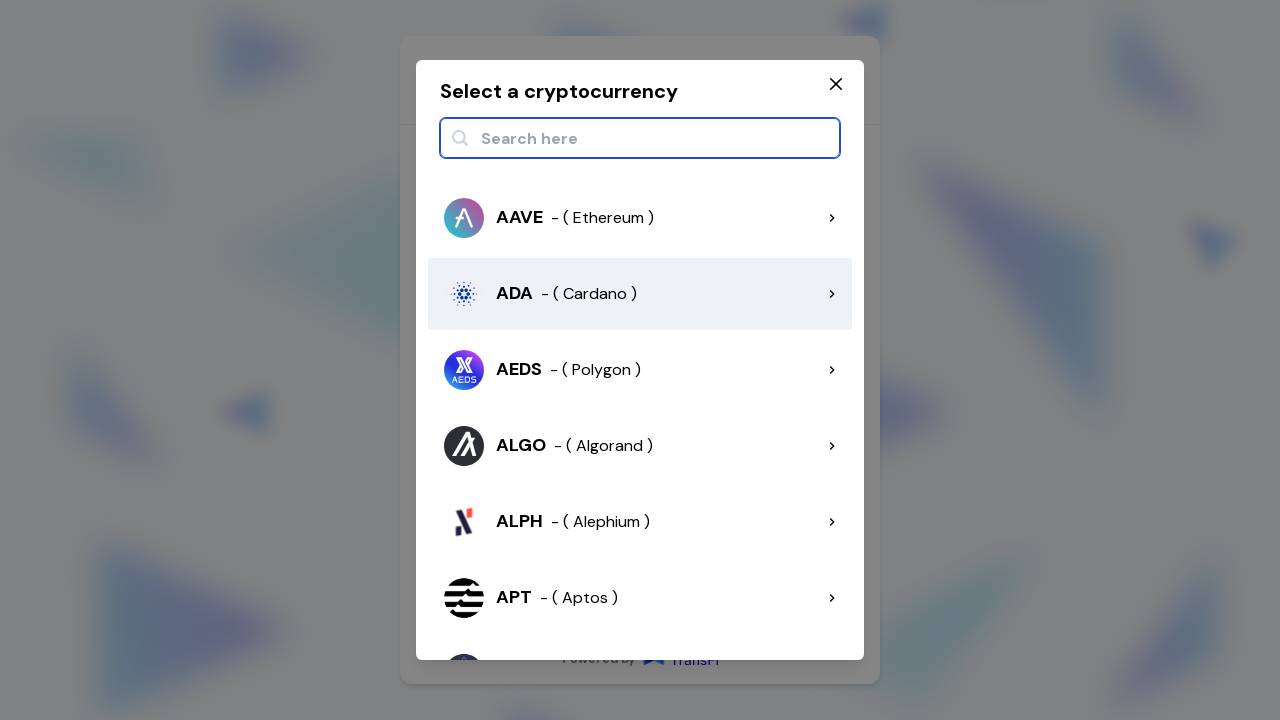

Waited for cryptocurrency list to appear in modal
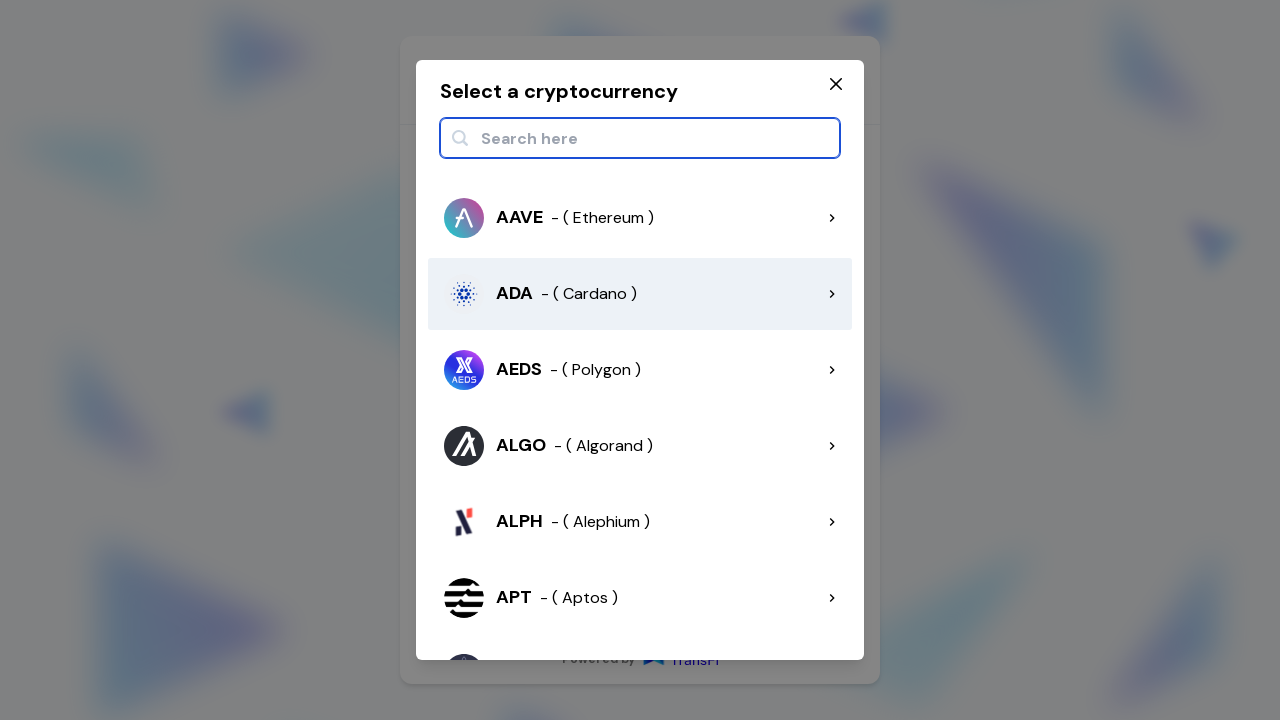

Scrolled first cryptocurrency into view
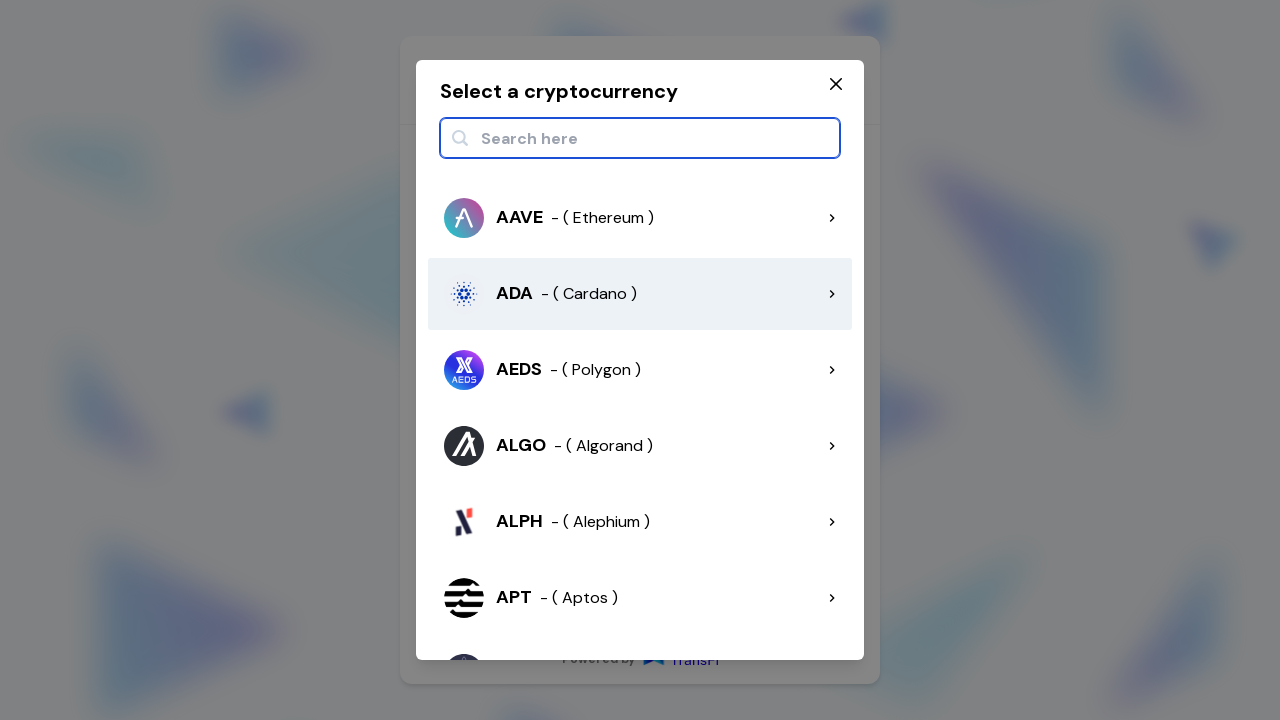

Clicked the first cryptocurrency in the list at (602, 218) on .chakra-modal__body div >> text=/\(.*\)/ >> nth=0
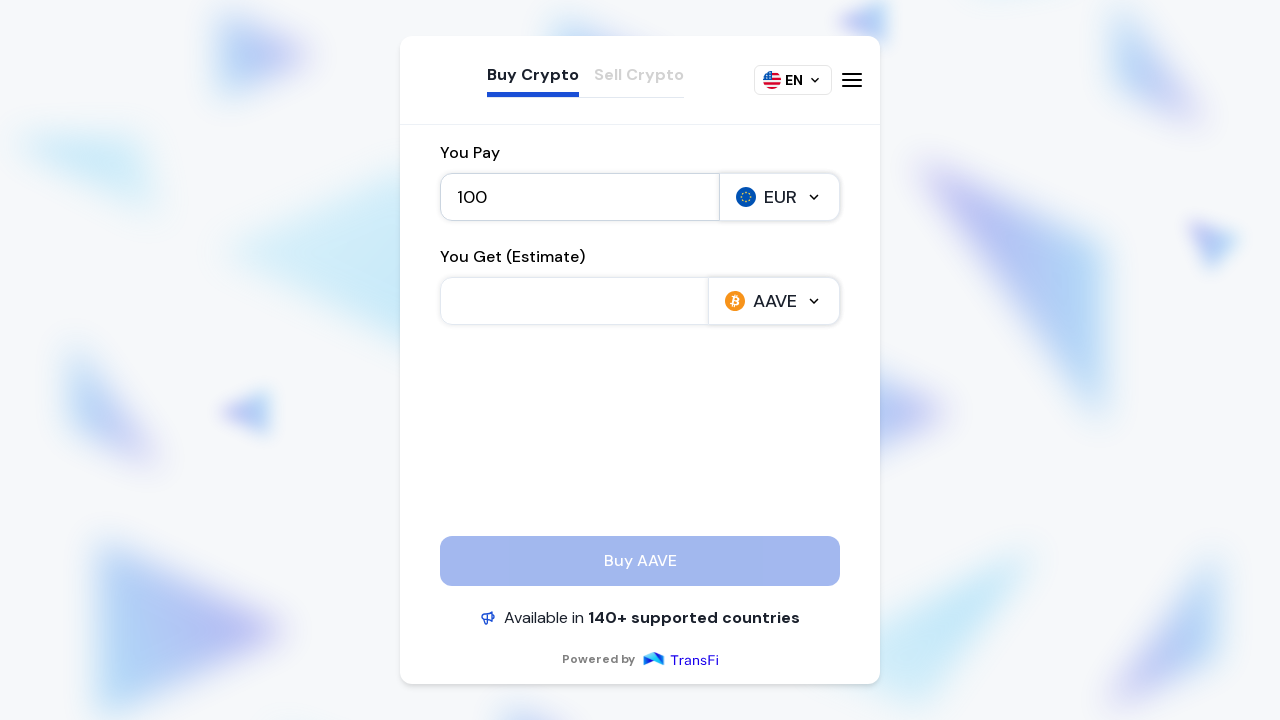

Verified summary accordion is visible after cryptocurrency selection
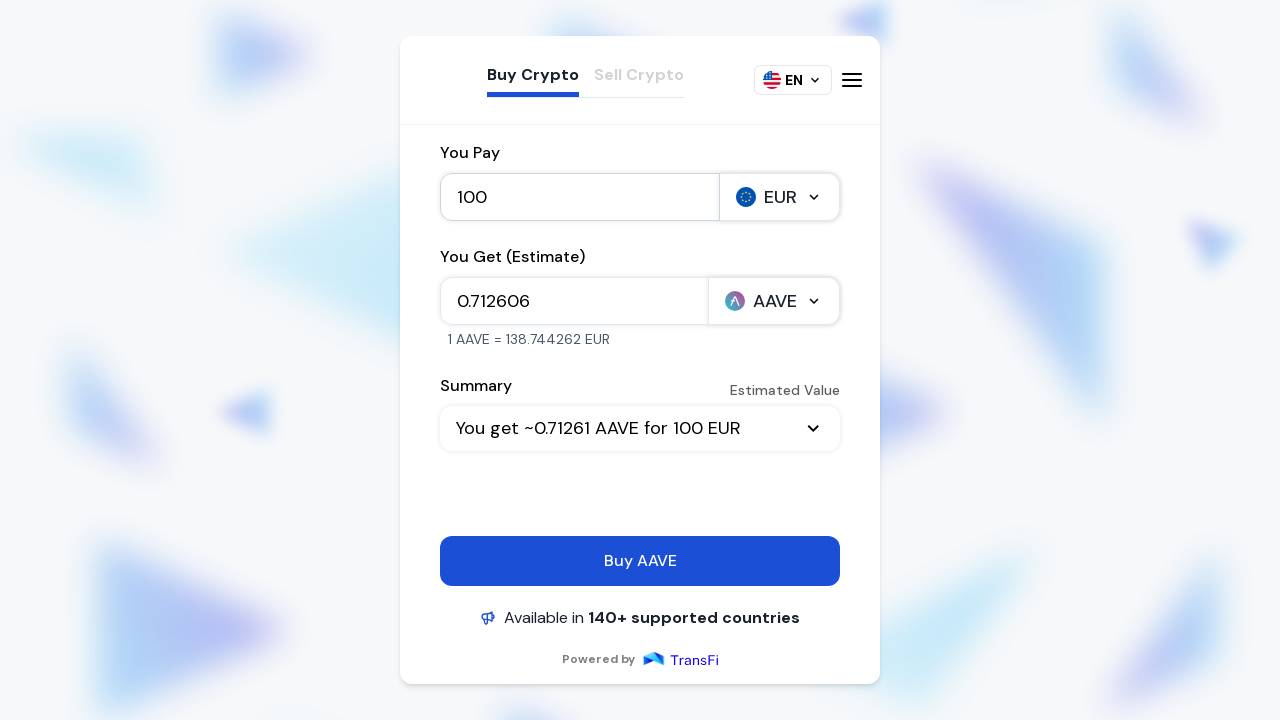

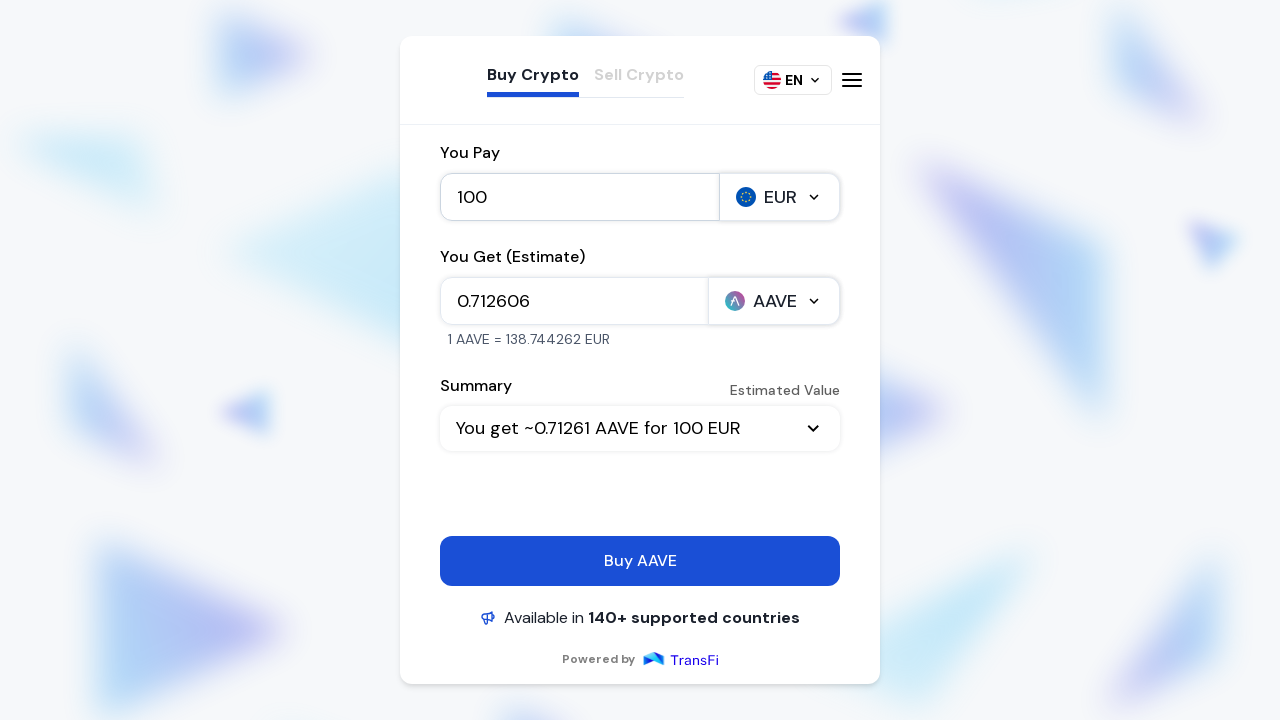